Tests double-click functionality on a button and verifies the resulting text change

Starting URL: https://automationfc.github.io/basic-form/index.html

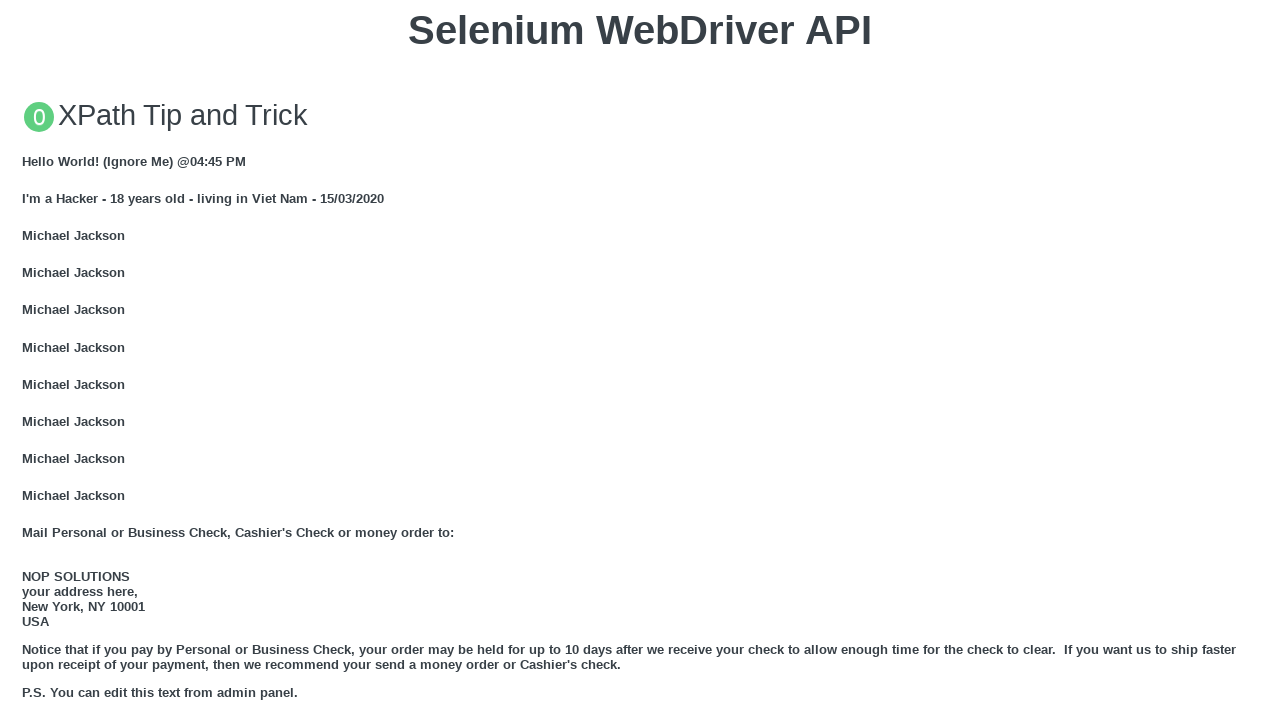

Located double-click button element
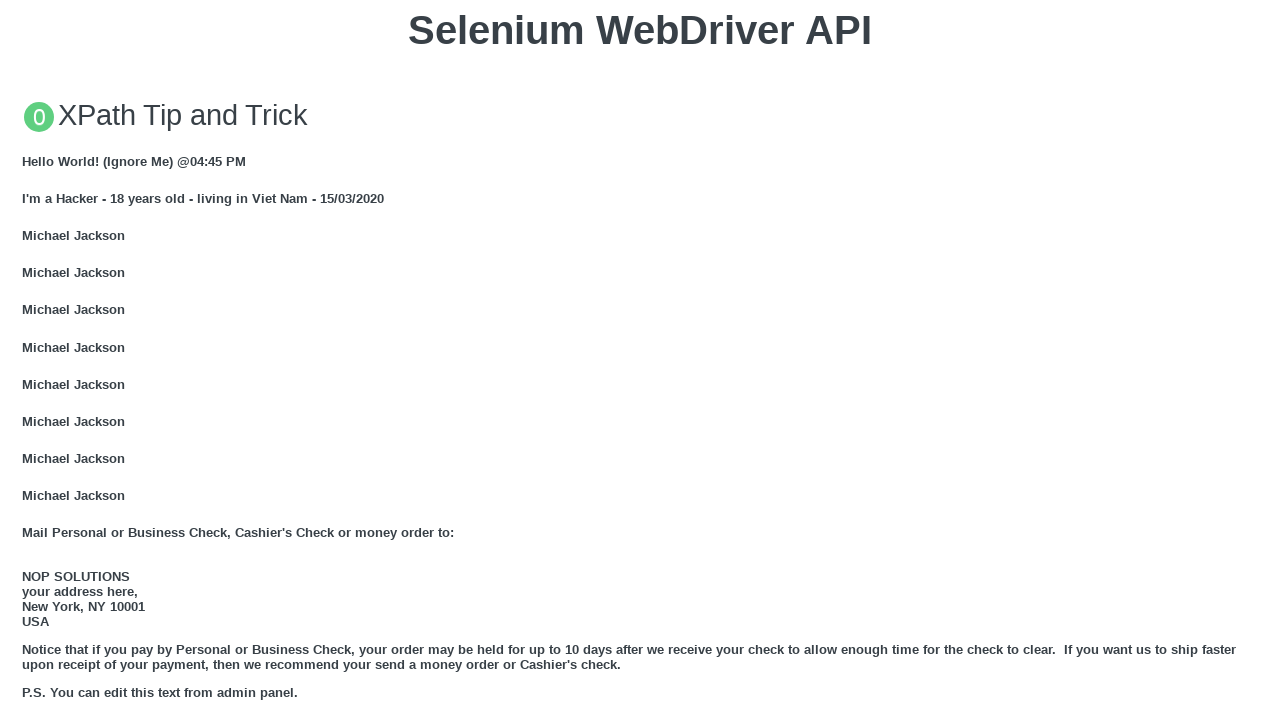

Scrolled double-click button into view
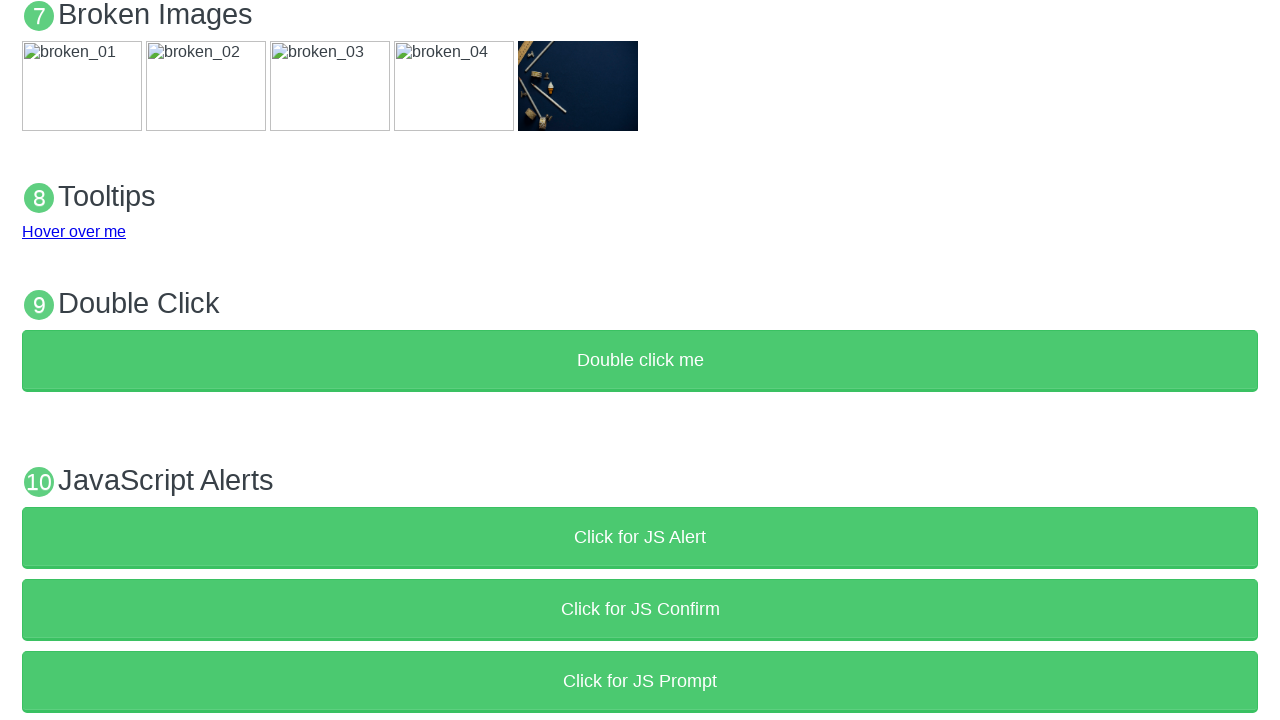

Double-clicked the button at (640, 361) on xpath=//button[text()='Double click me']
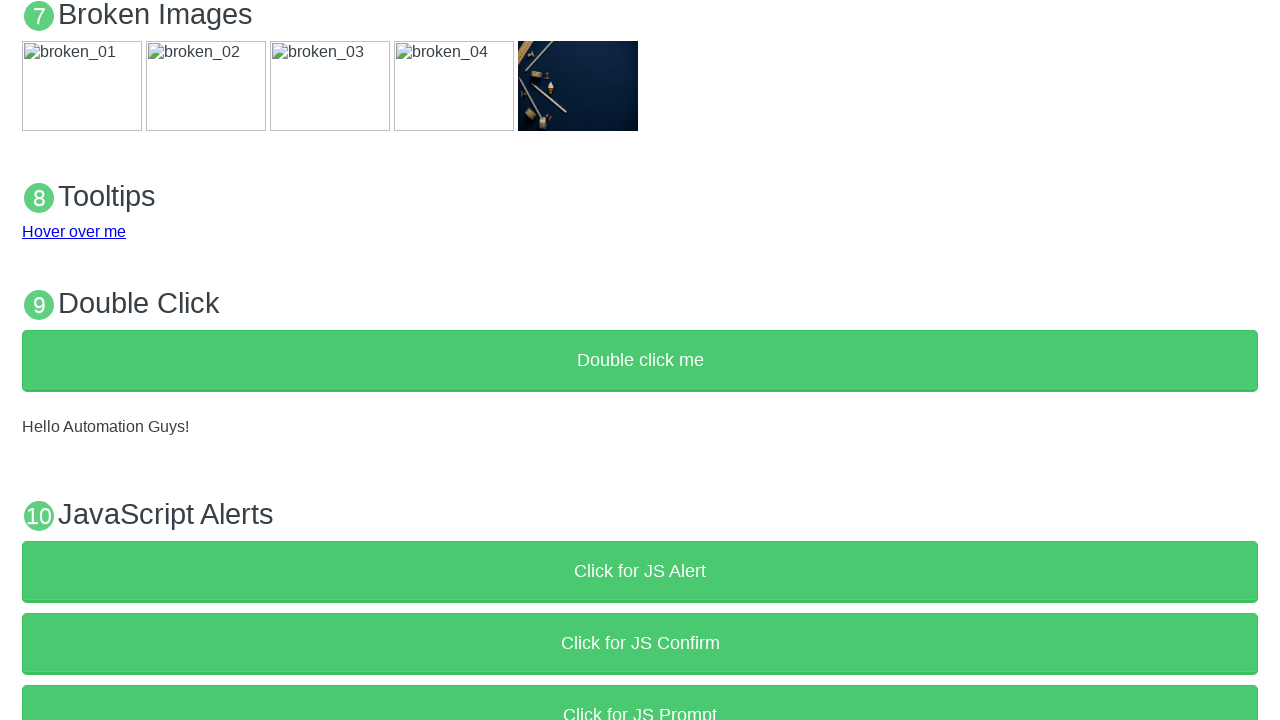

Located demo text element
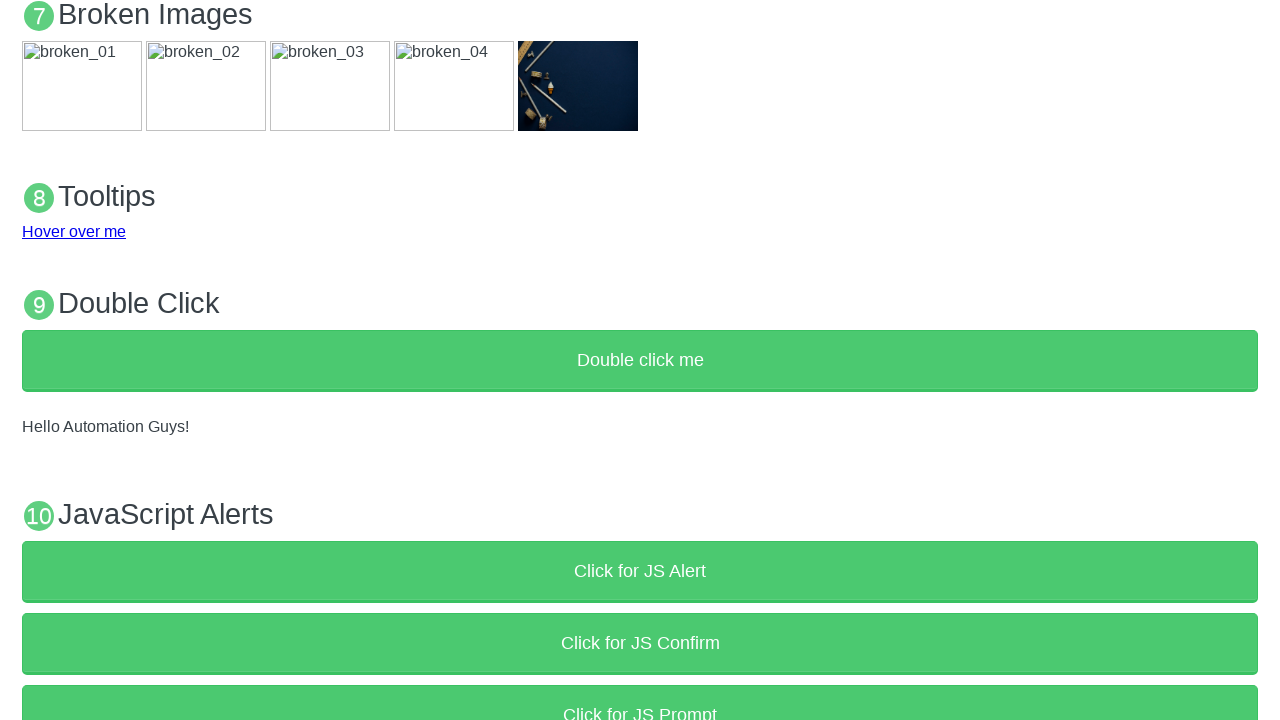

Verified demo text changed to 'Hello Automation Guys!'
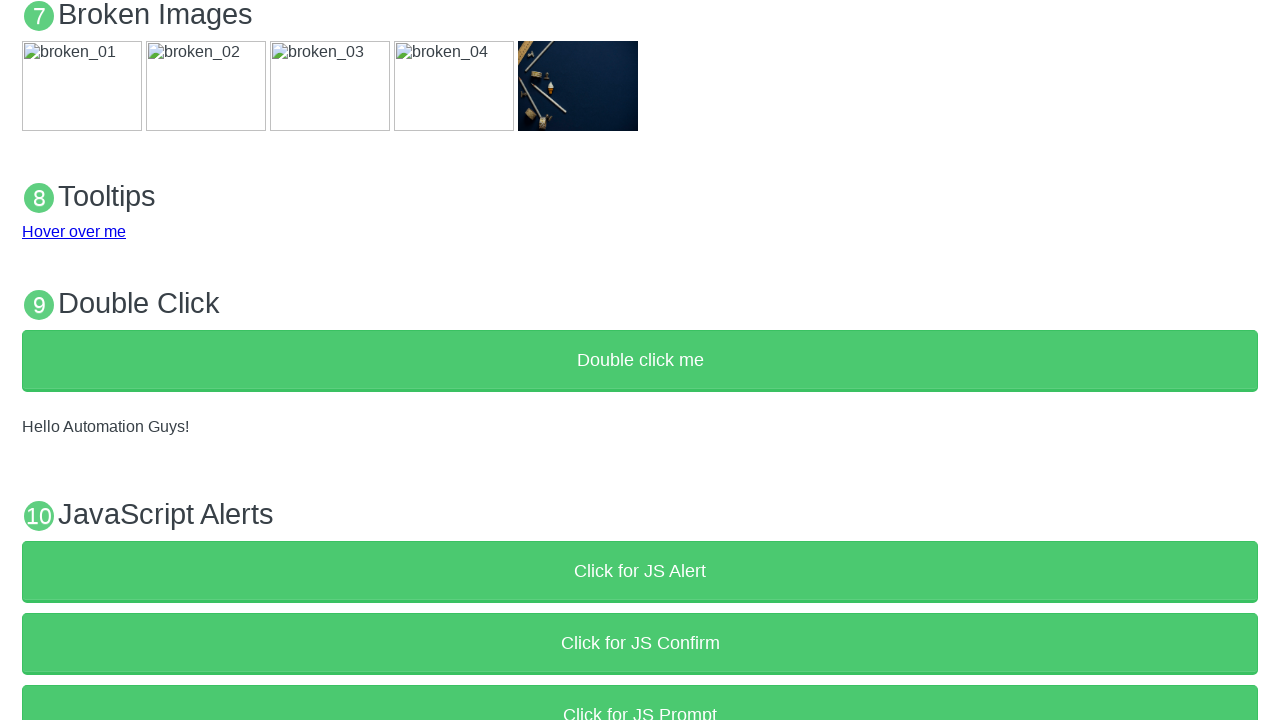

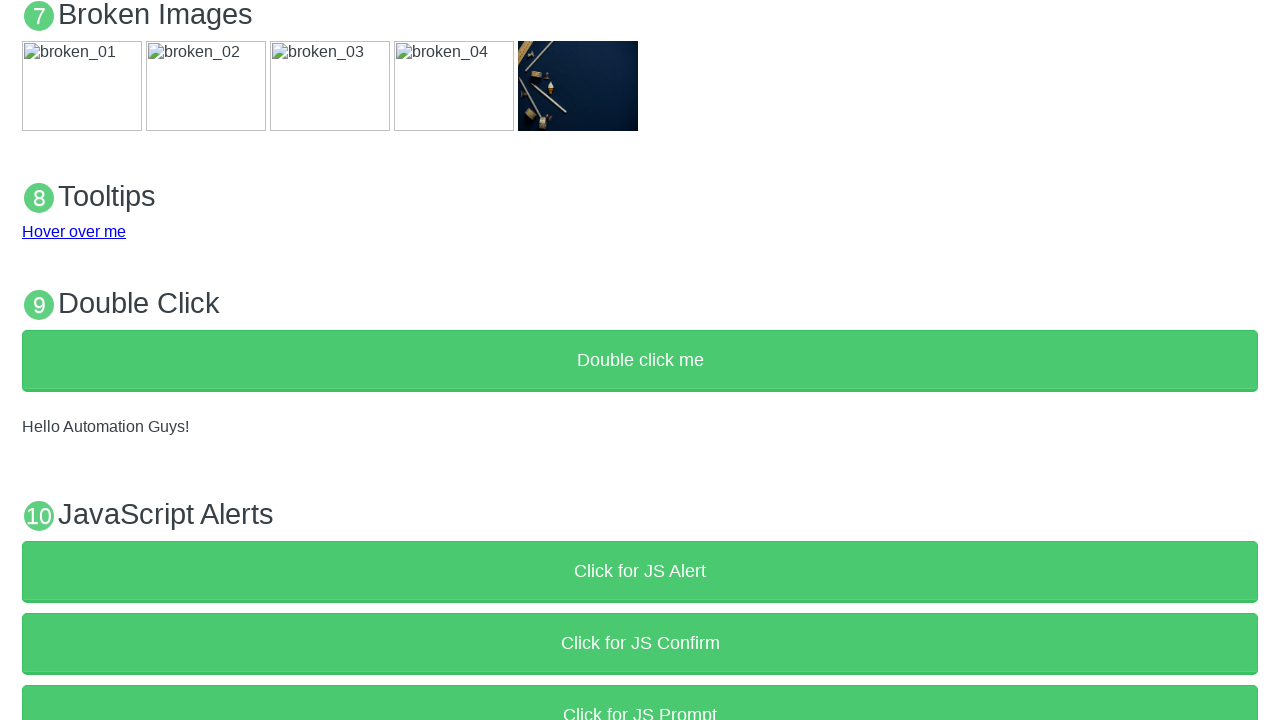